Tests the add/remove elements functionality by clicking the "Add Element" button 5 times to create elements, then clicking "Delete" button 5 times to remove them

Starting URL: https://the-internet.herokuapp.com/add_remove_elements/

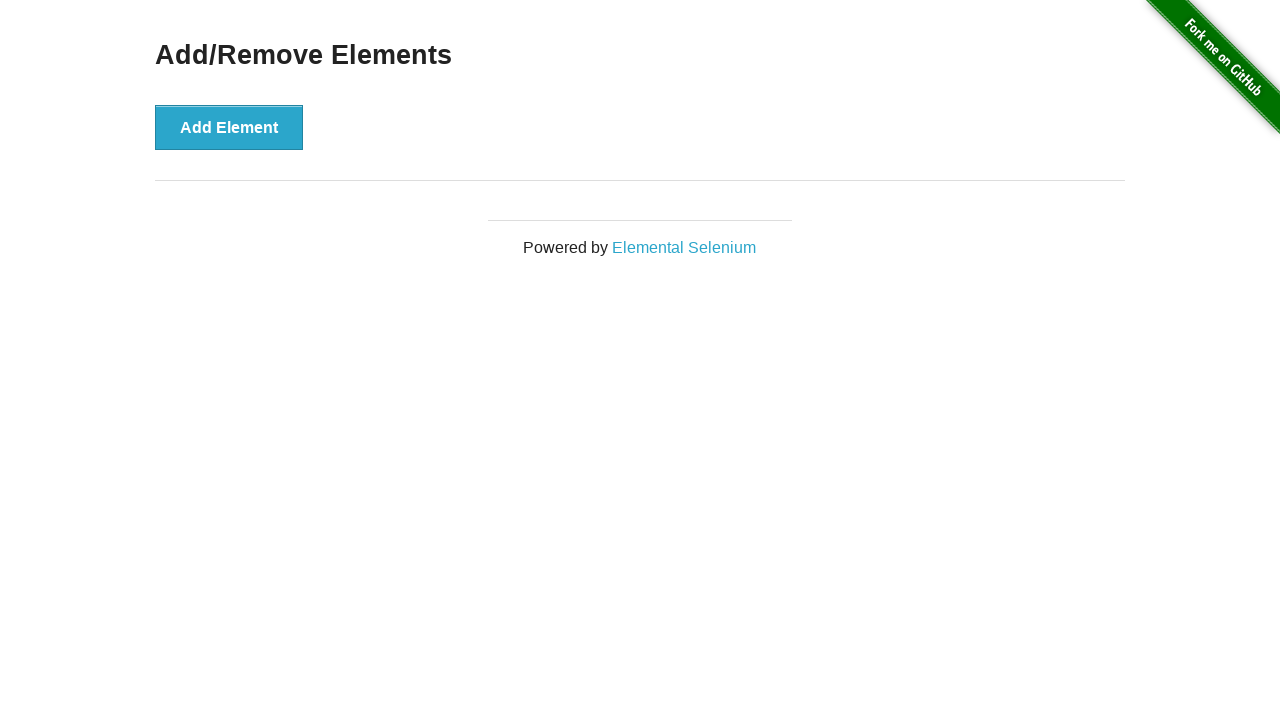

Clicked 'Add Element' button (iteration 1/5) at (229, 127) on xpath=//button[contains(text(),'Add Element')]
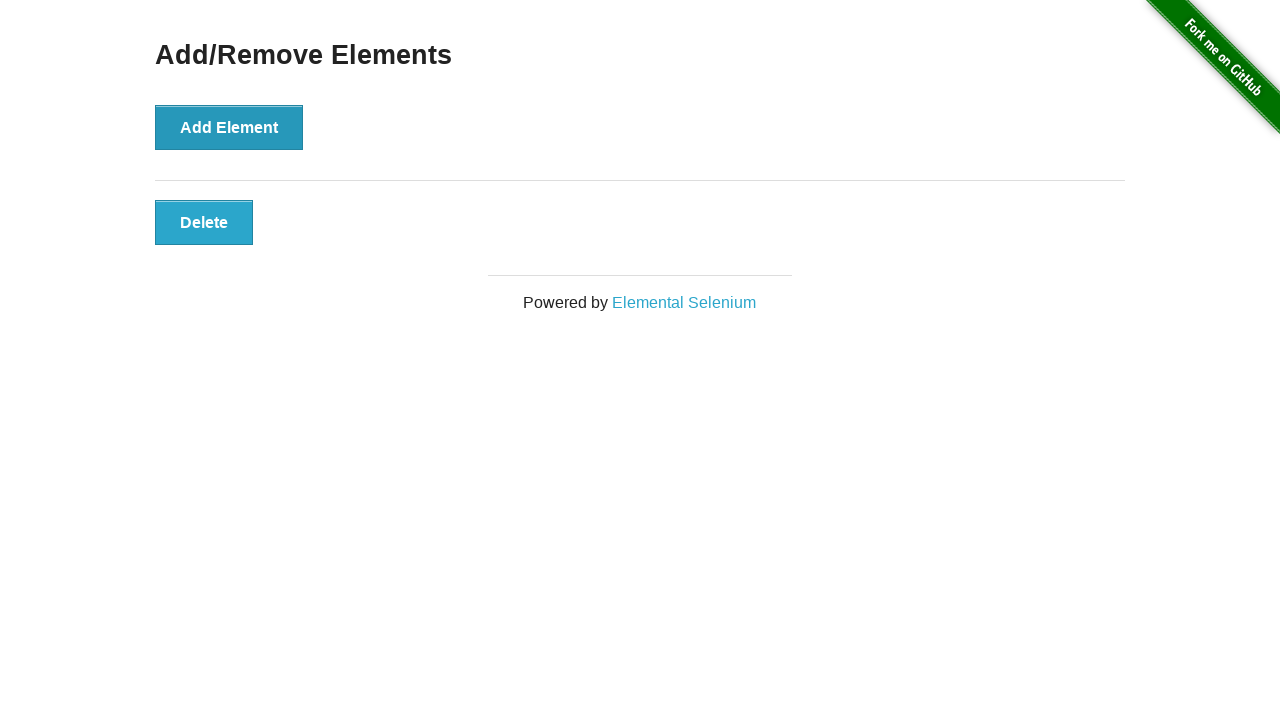

Clicked 'Add Element' button (iteration 2/5) at (229, 127) on xpath=//button[contains(text(),'Add Element')]
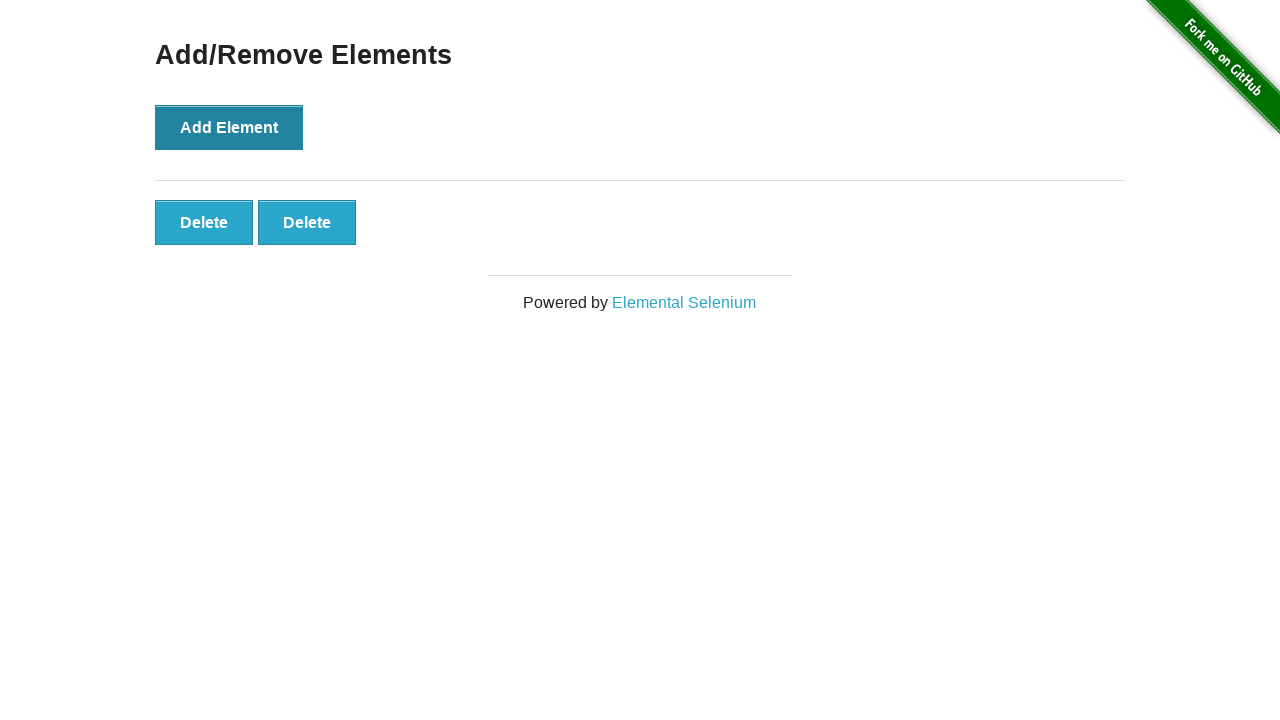

Clicked 'Add Element' button (iteration 3/5) at (229, 127) on xpath=//button[contains(text(),'Add Element')]
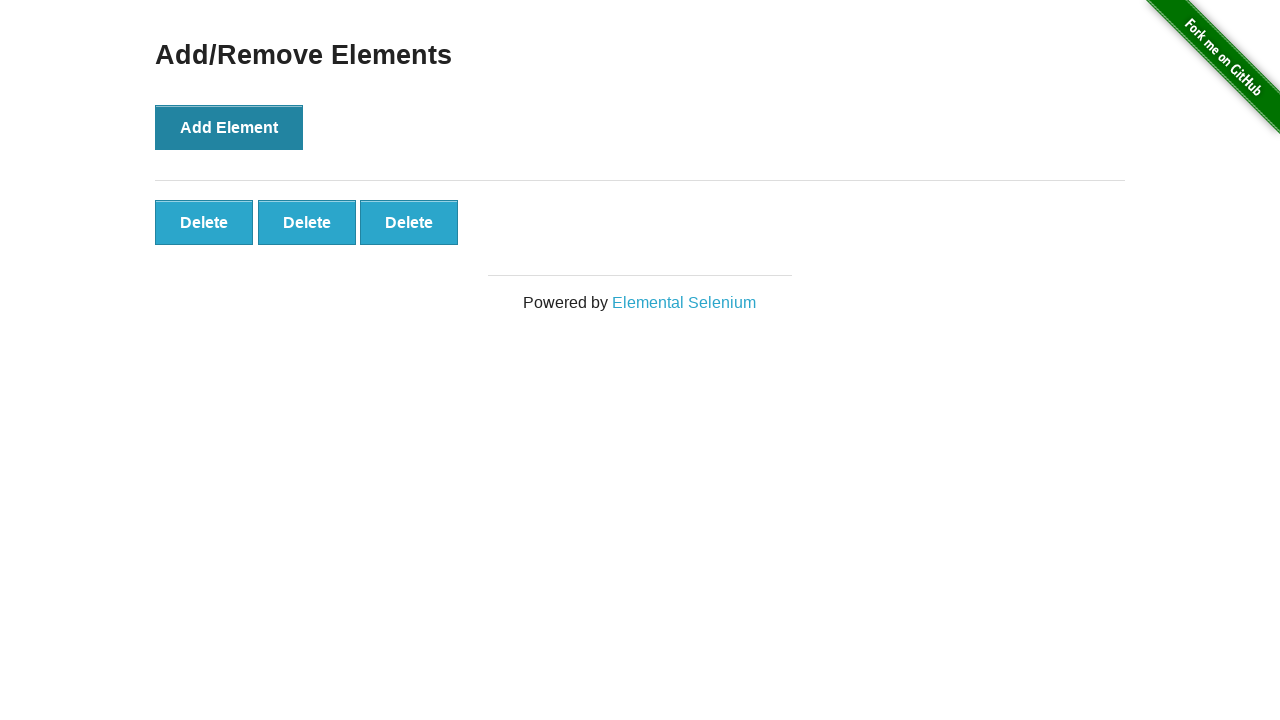

Clicked 'Add Element' button (iteration 4/5) at (229, 127) on xpath=//button[contains(text(),'Add Element')]
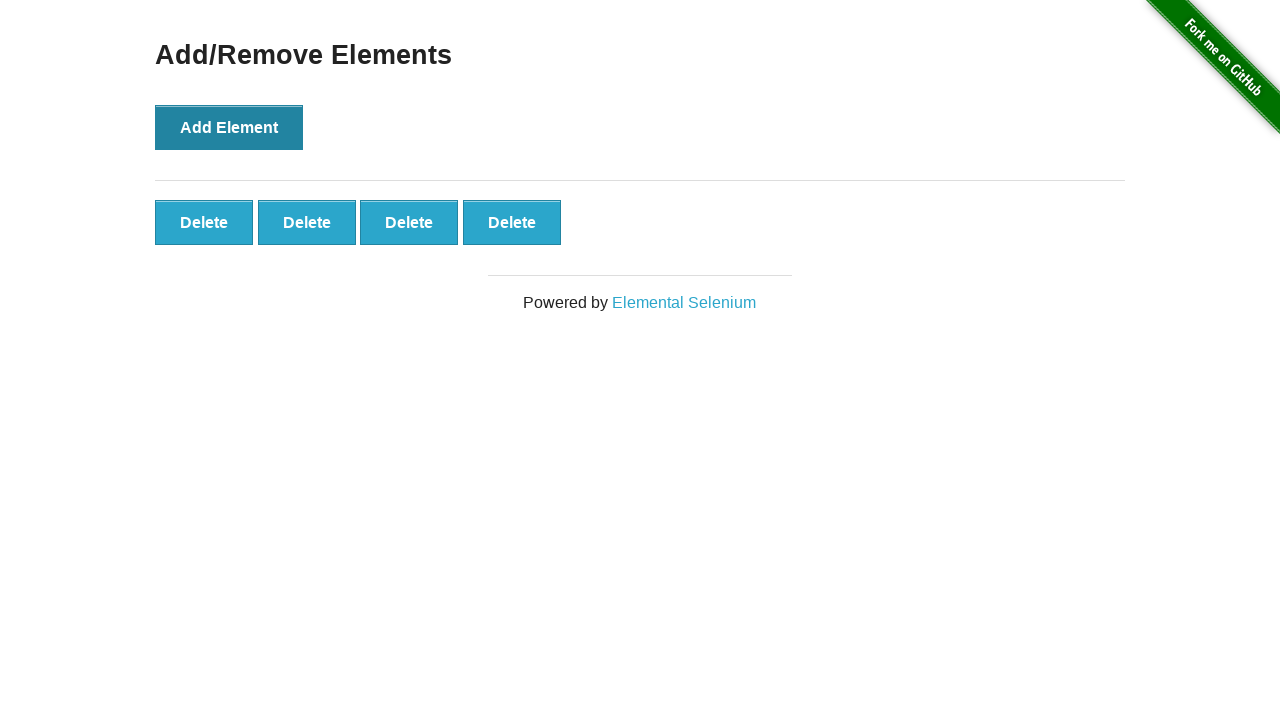

Clicked 'Add Element' button (iteration 5/5) at (229, 127) on xpath=//button[contains(text(),'Add Element')]
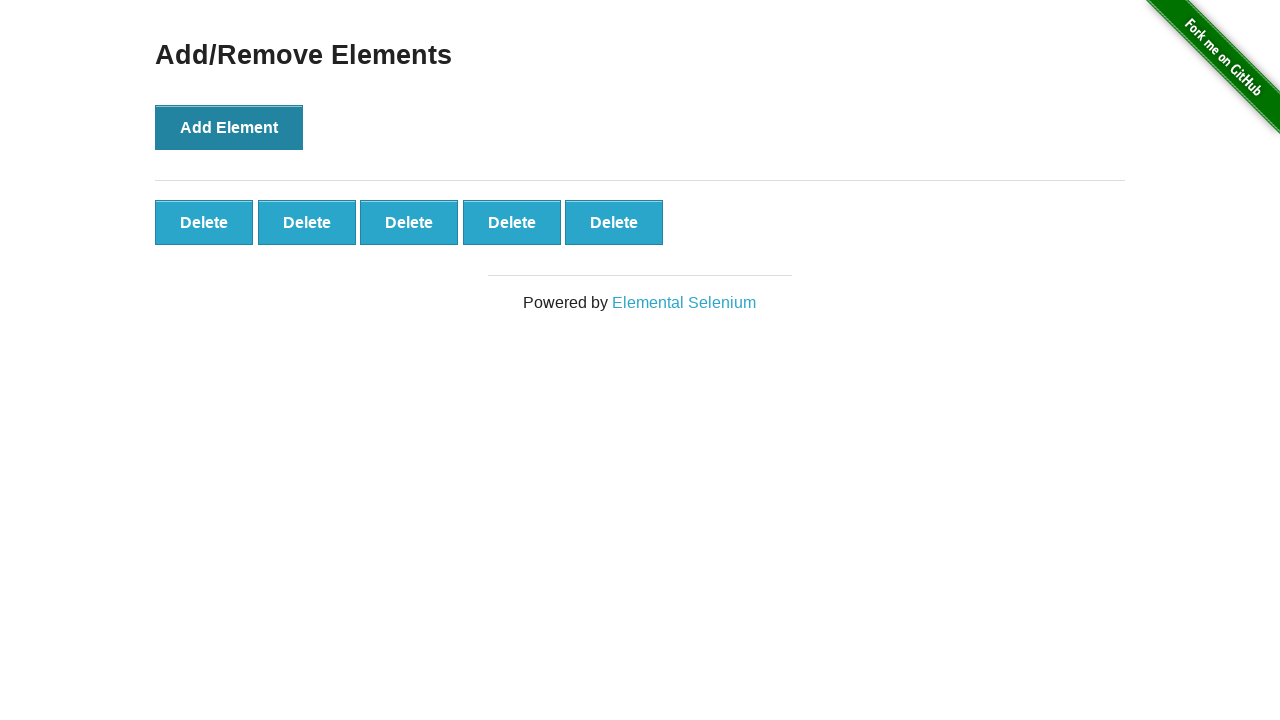

Clicked 'Delete' button to remove element (iteration 1/5) at (204, 222) on xpath=//button[contains(text(),'Delete')]
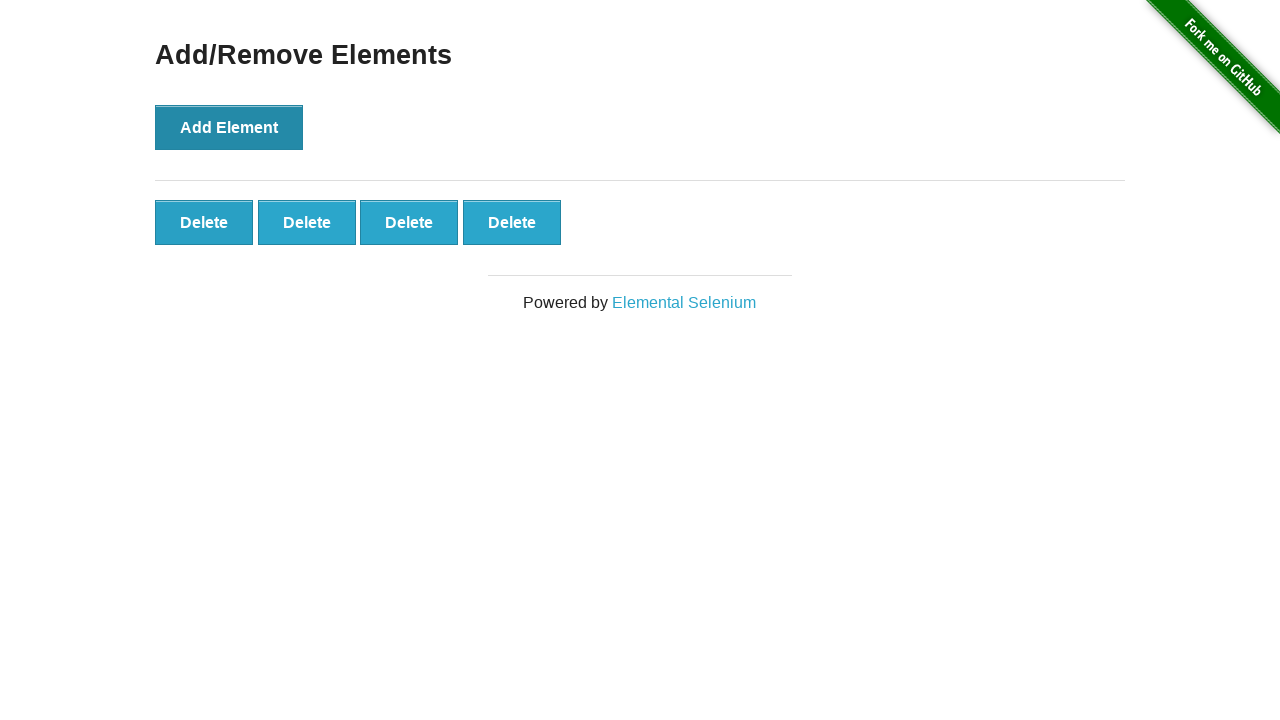

Clicked 'Delete' button to remove element (iteration 2/5) at (204, 222) on xpath=//button[contains(text(),'Delete')]
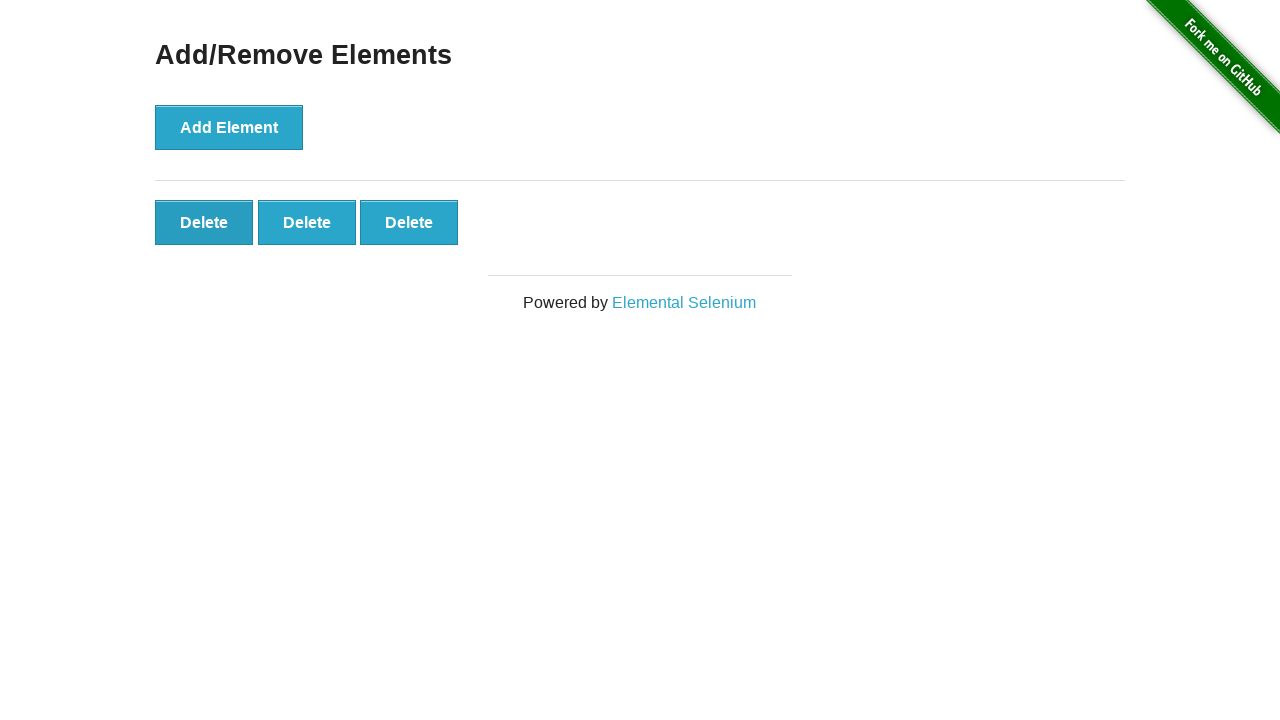

Clicked 'Delete' button to remove element (iteration 3/5) at (204, 222) on xpath=//button[contains(text(),'Delete')]
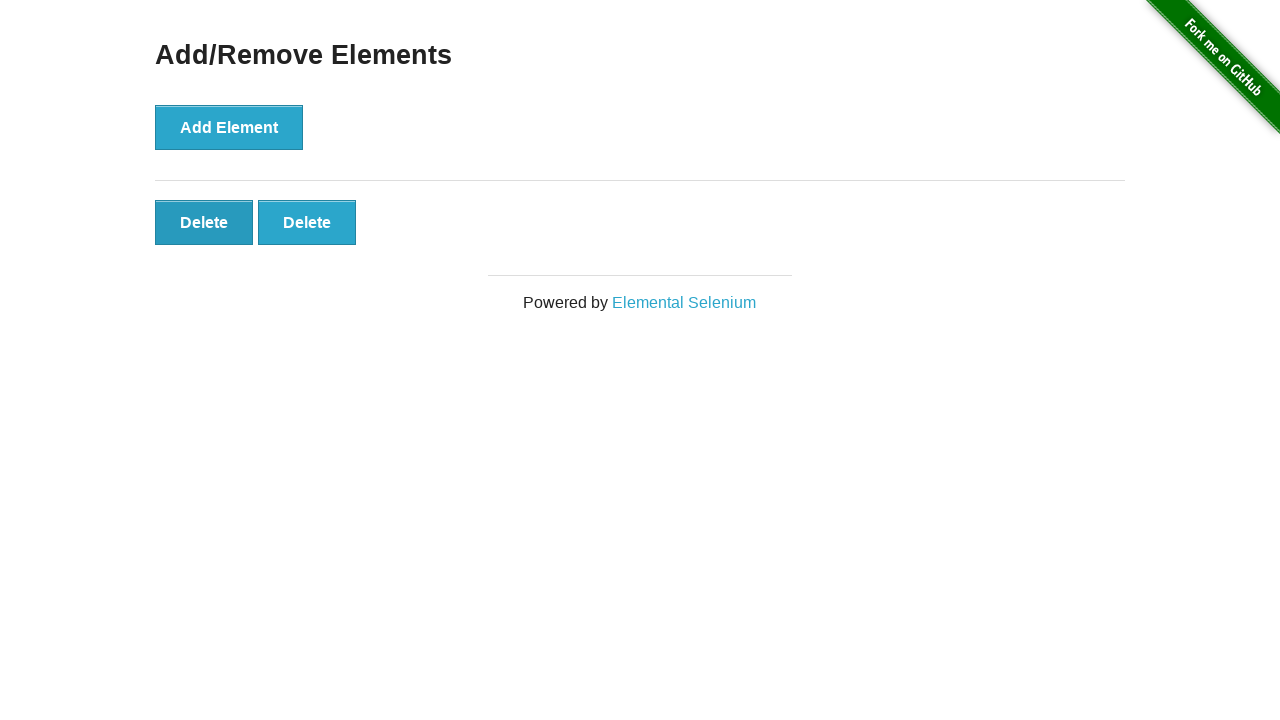

Clicked 'Delete' button to remove element (iteration 4/5) at (204, 222) on xpath=//button[contains(text(),'Delete')]
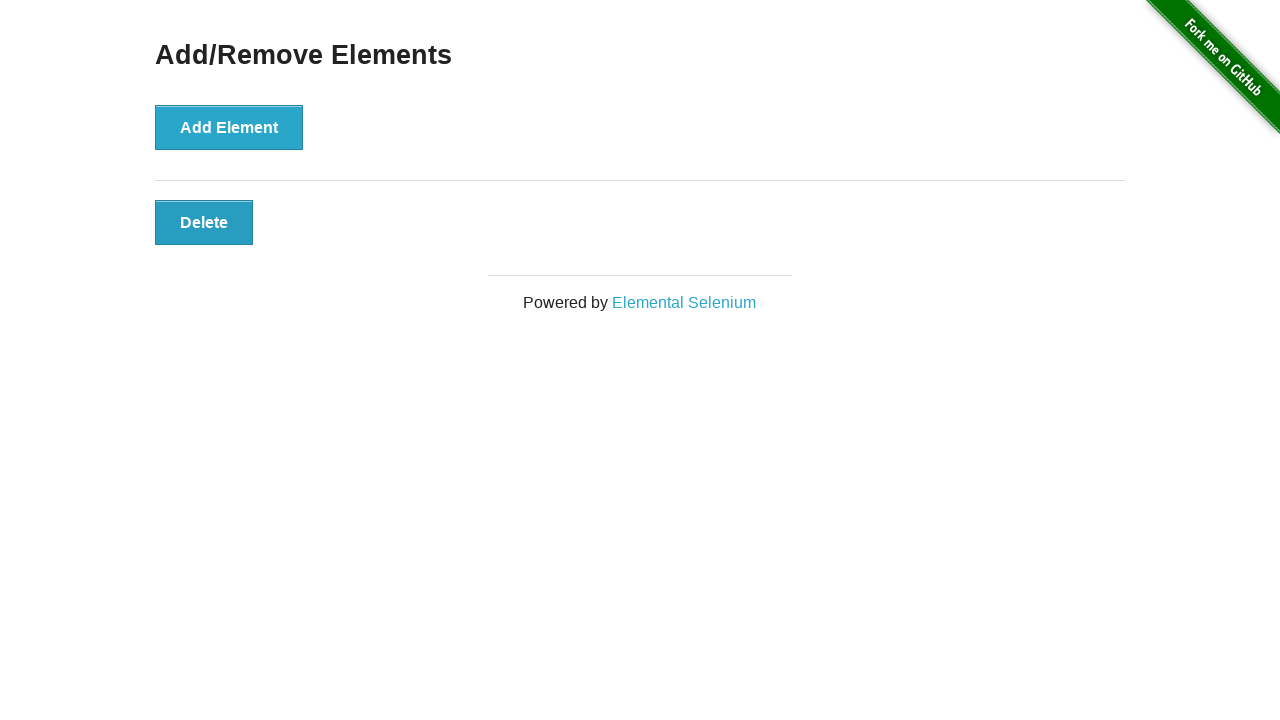

Clicked 'Delete' button to remove element (iteration 5/5) at (204, 222) on xpath=//button[contains(text(),'Delete')]
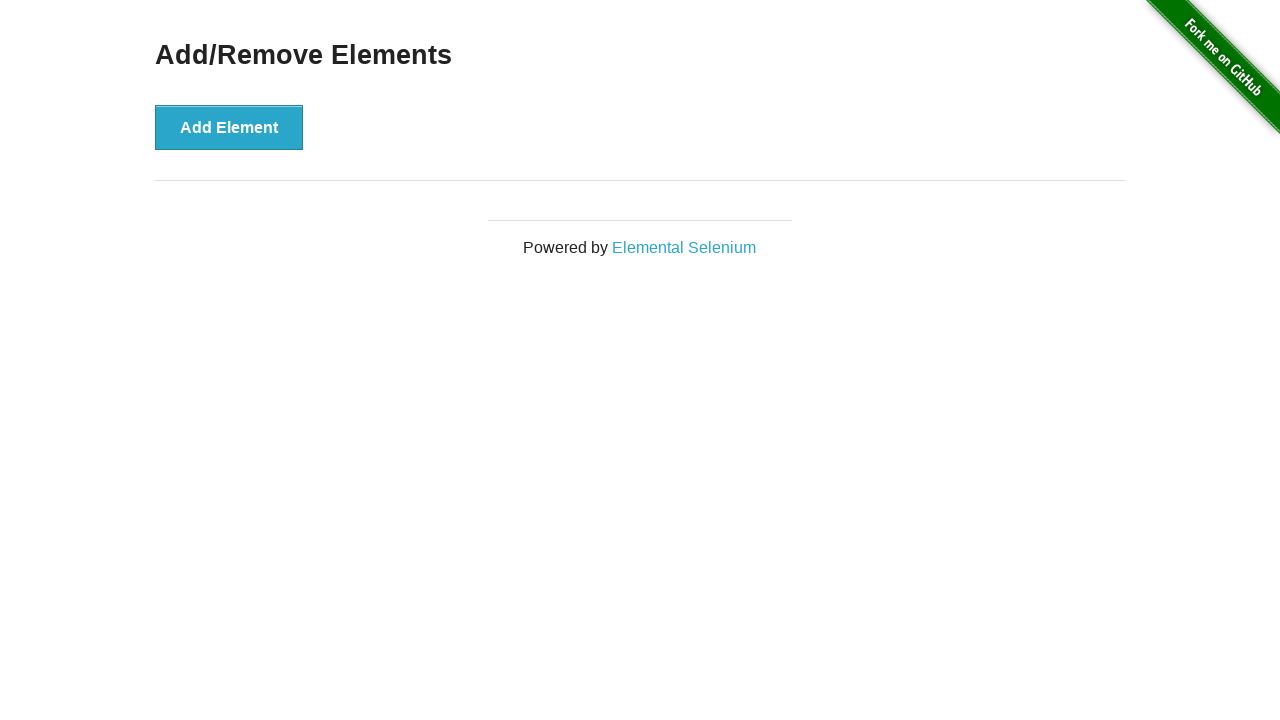

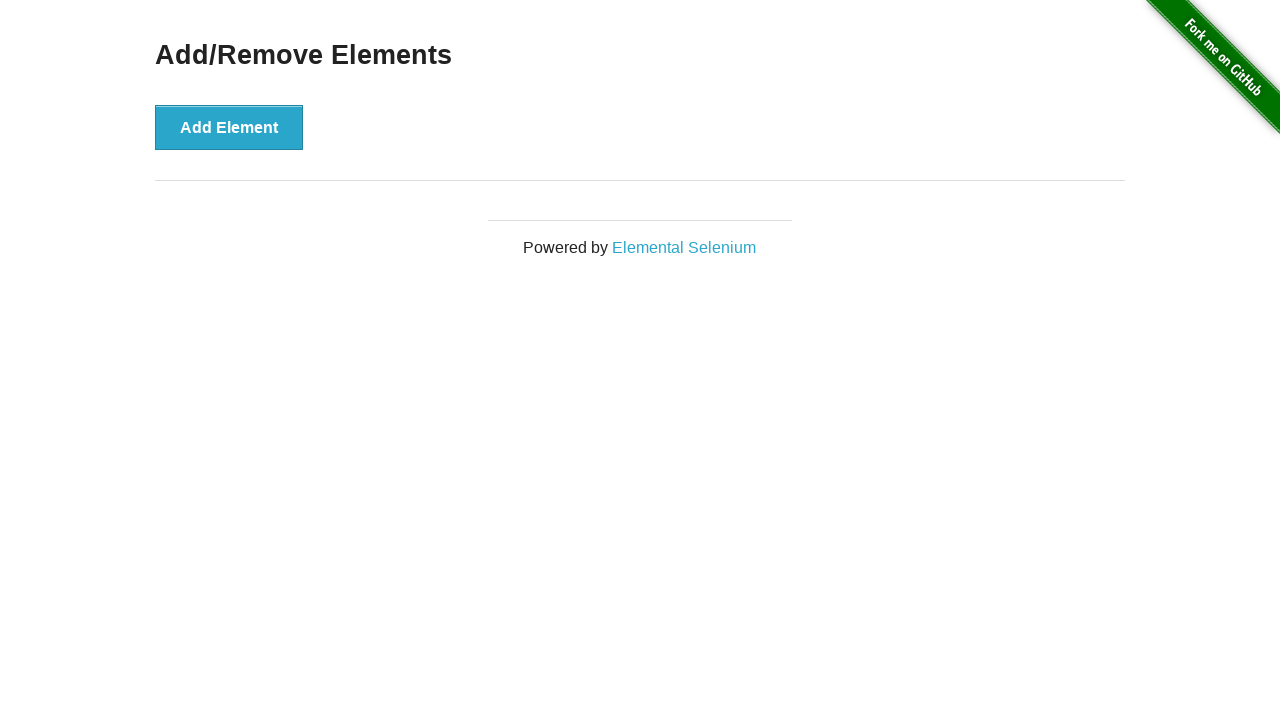